Tests confirm JavaScript alert by clicking the Confirm Alert button and dismissing/canceling the confirmation dialog

Starting URL: https://v1.training-support.net/selenium/javascript-alerts

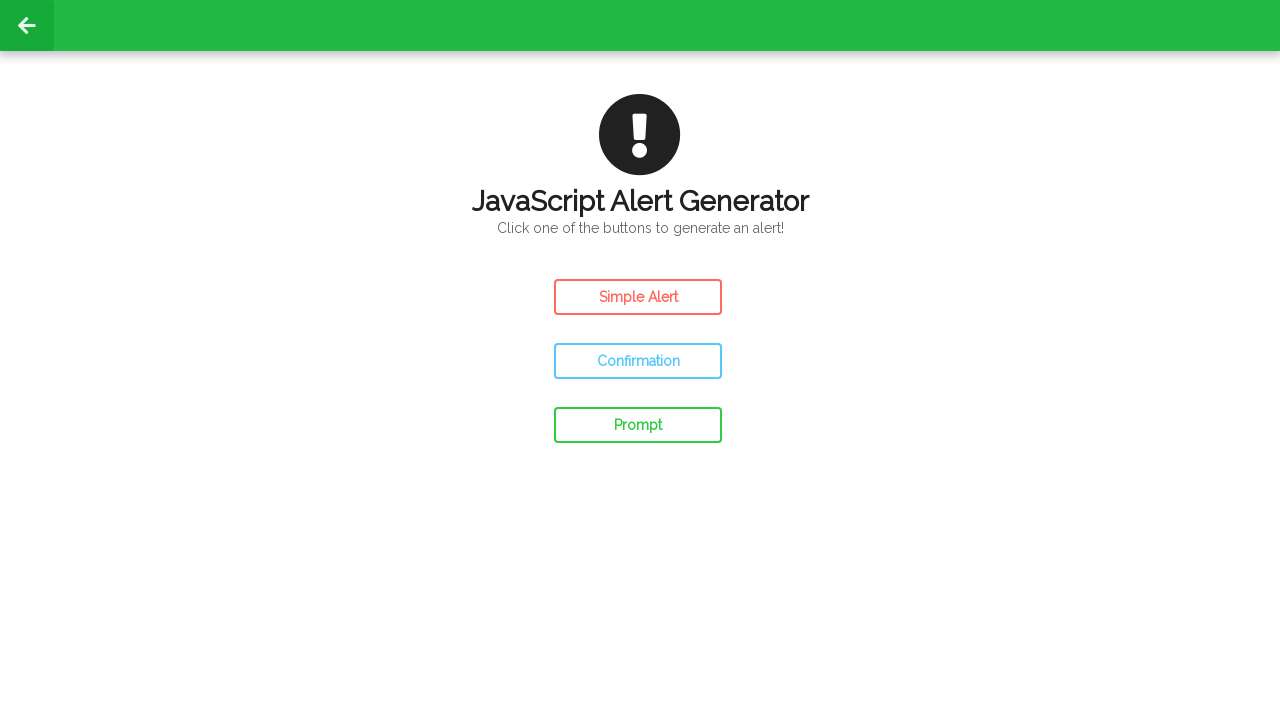

Set up dialog handler to dismiss confirmation dialog
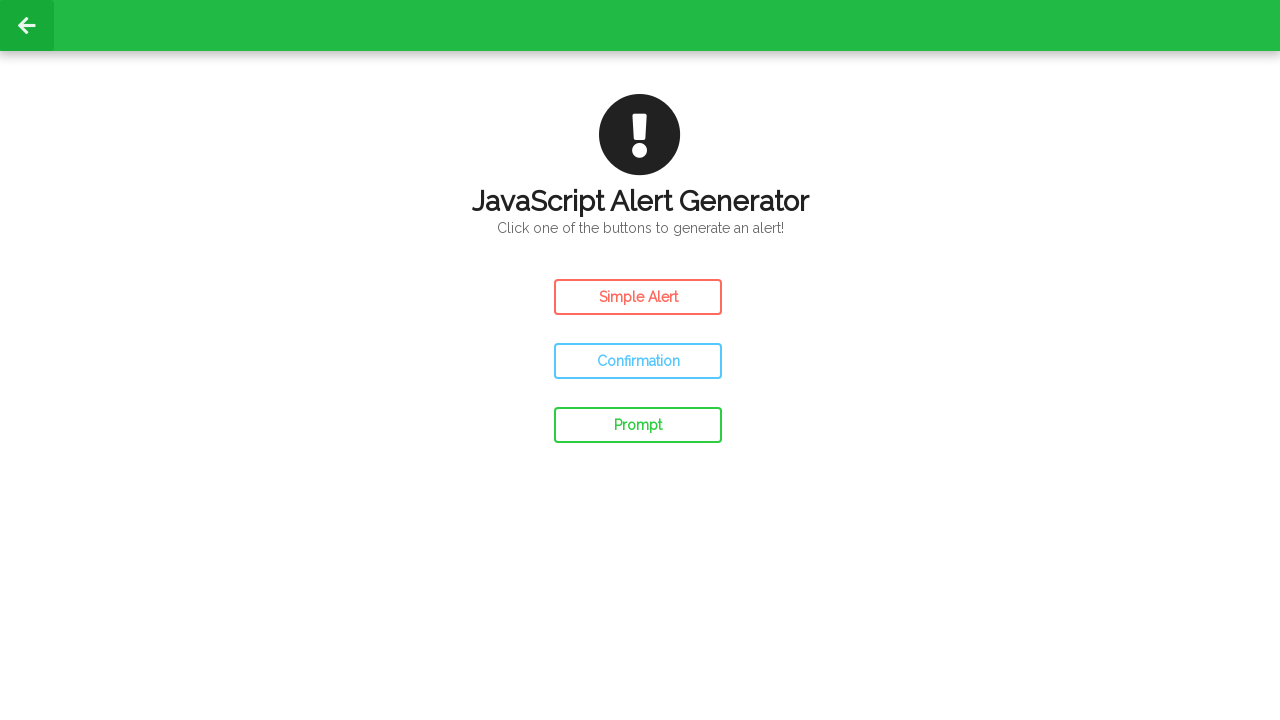

Clicked the Confirm Alert button at (638, 361) on #confirm
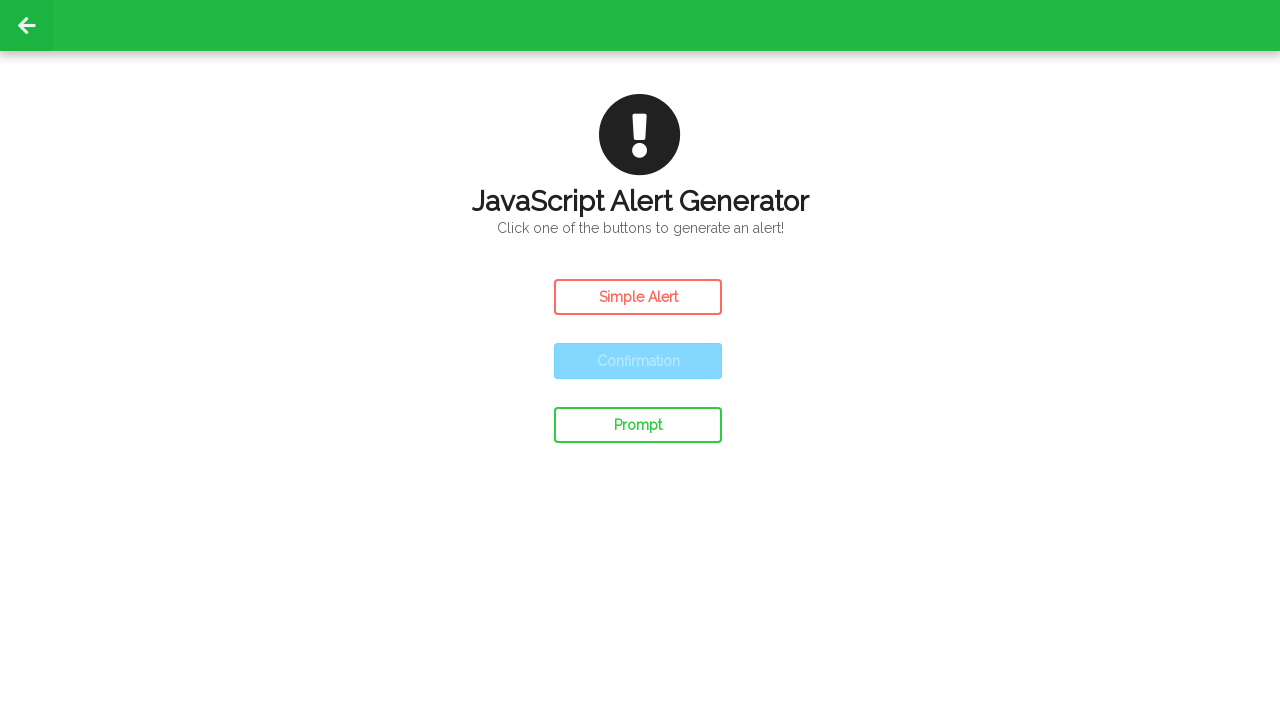

Waited for confirmation dialog to be processed after dismissal
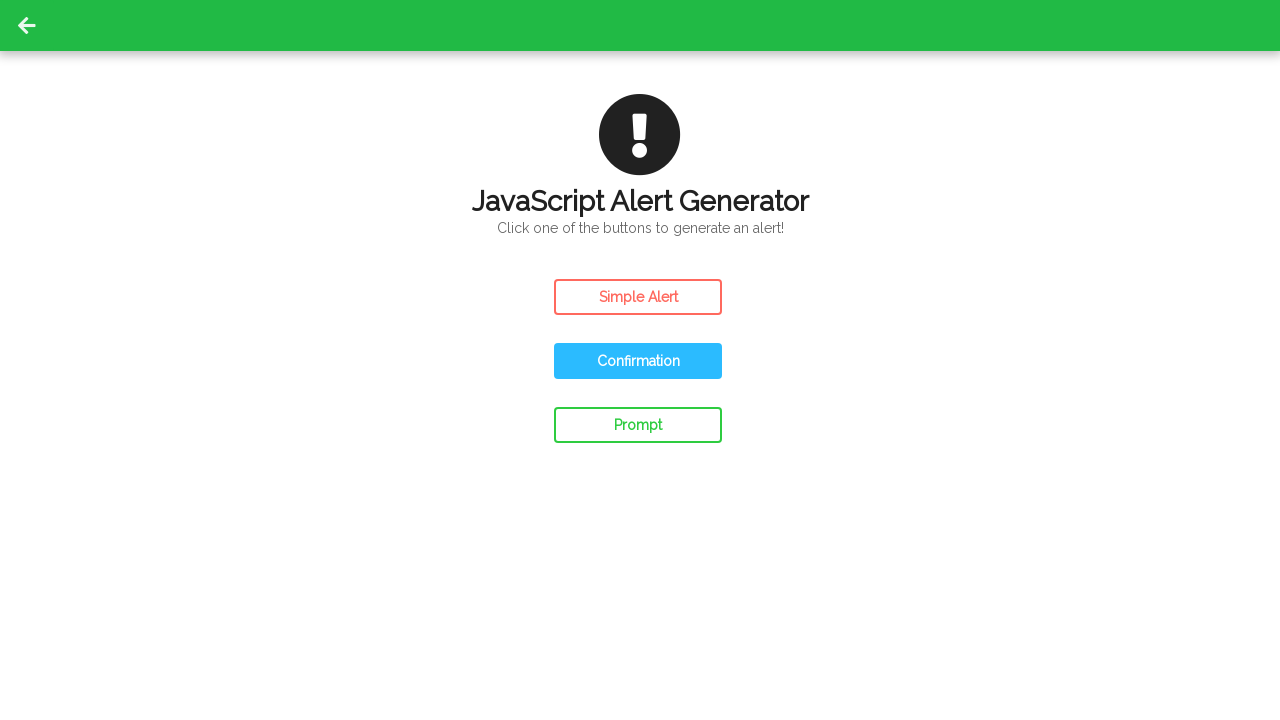

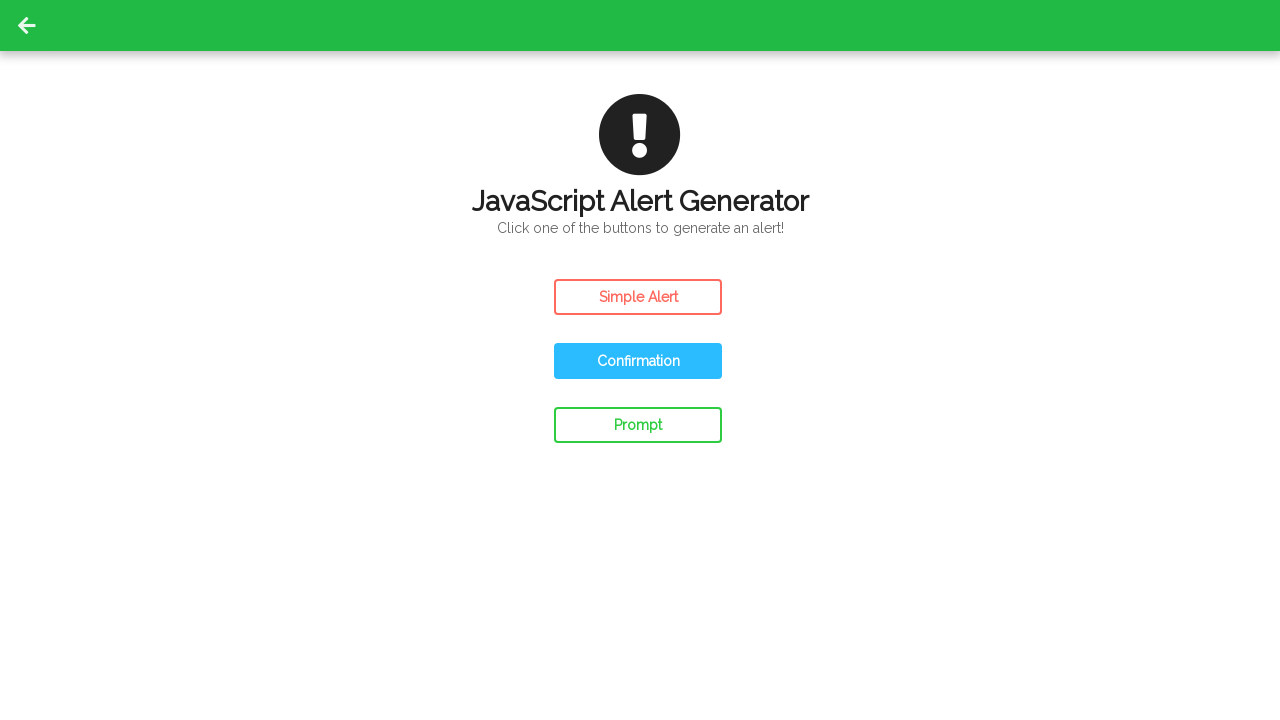